Tests clicking a confirmation popup button and accepting the confirmation dialog

Starting URL: https://kristinek.github.io/site/examples/alerts_popups

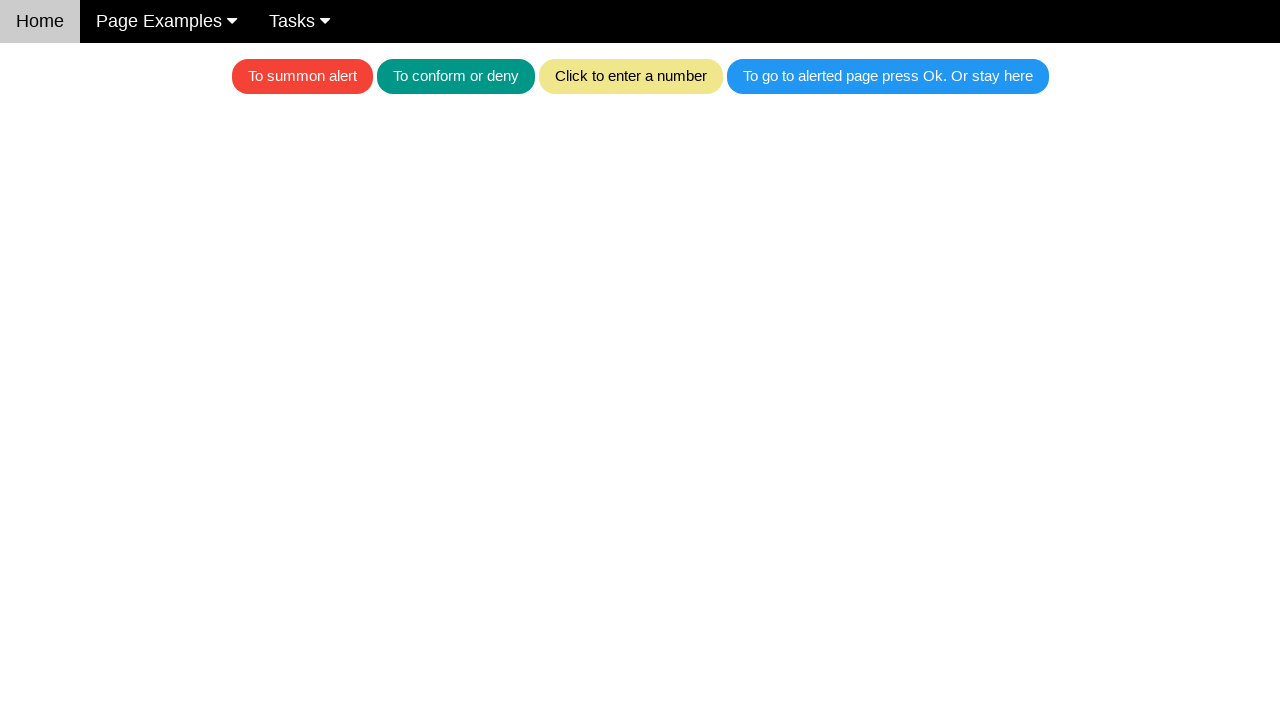

Set up dialog handler to accept confirmation dialogs
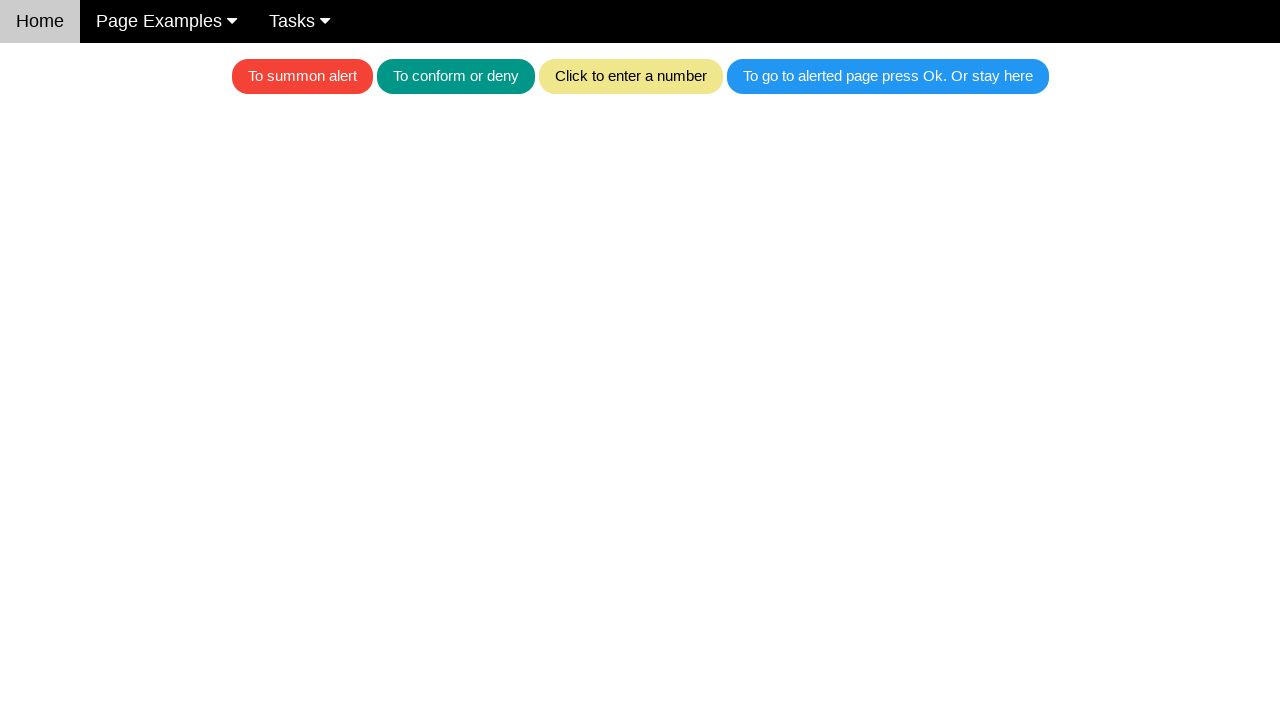

Clicked the teal confirmation button at (456, 76) on .w3-teal
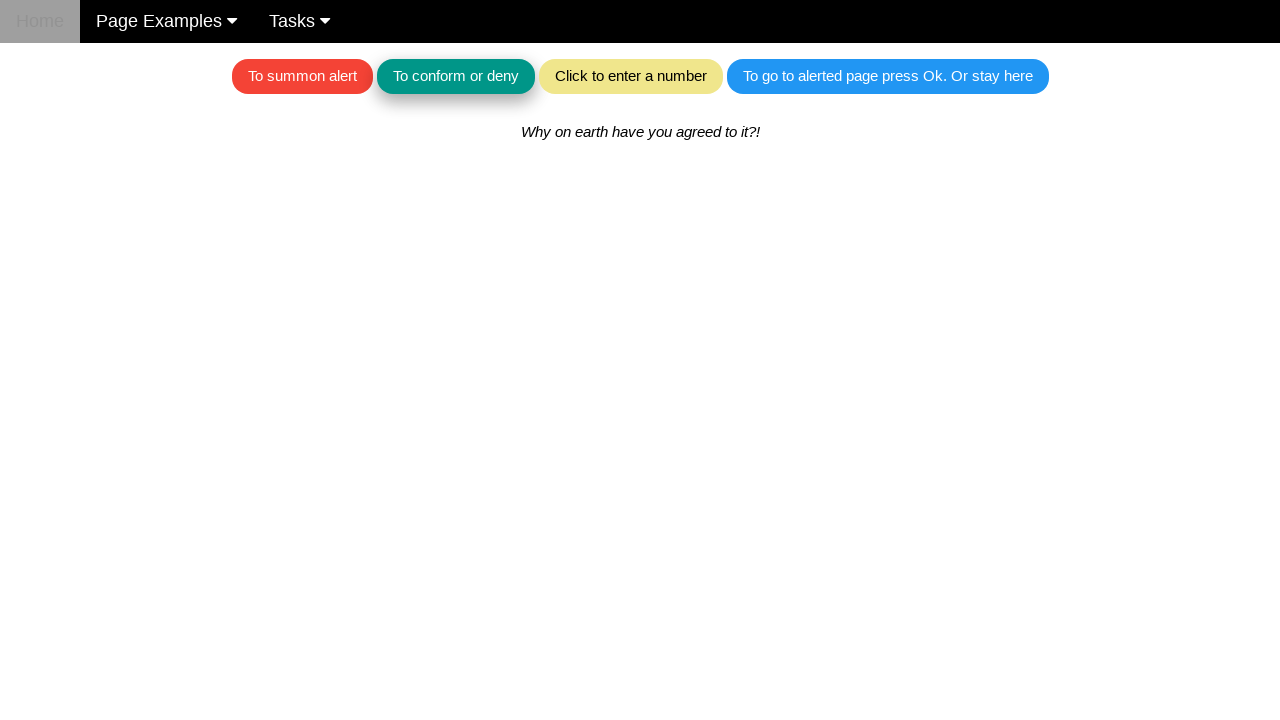

Confirmation dialog was accepted and result message appeared
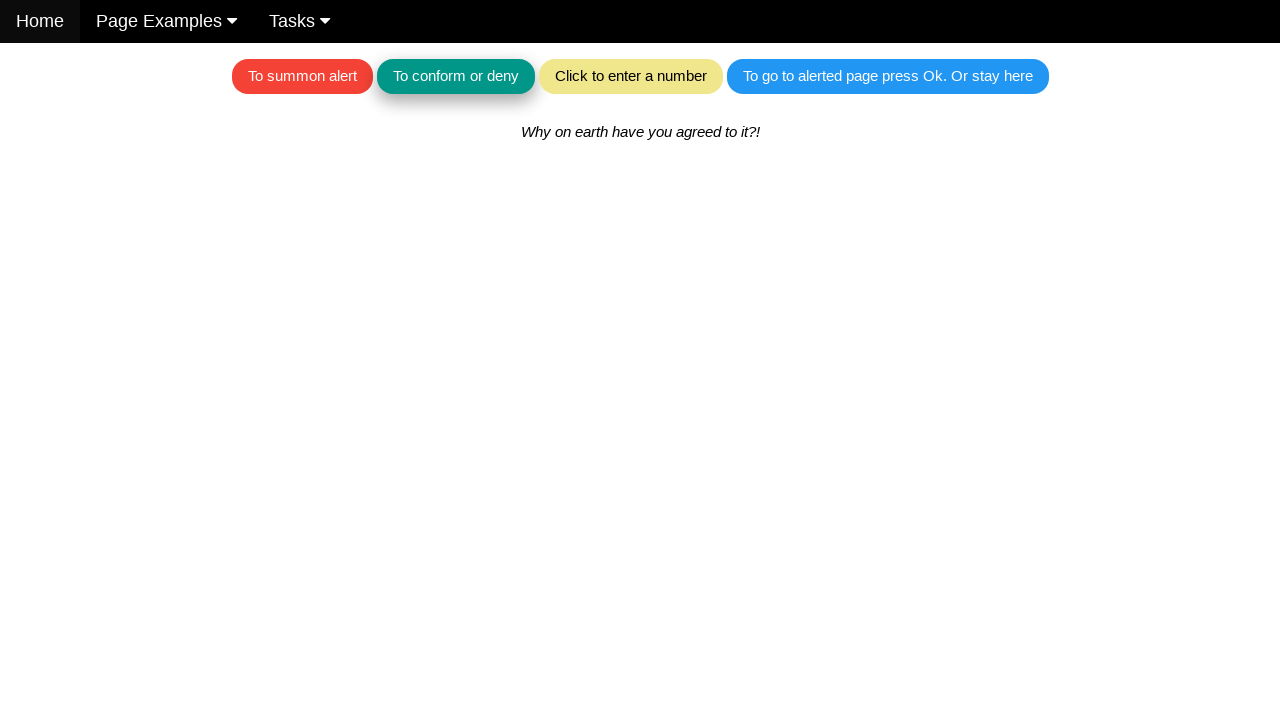

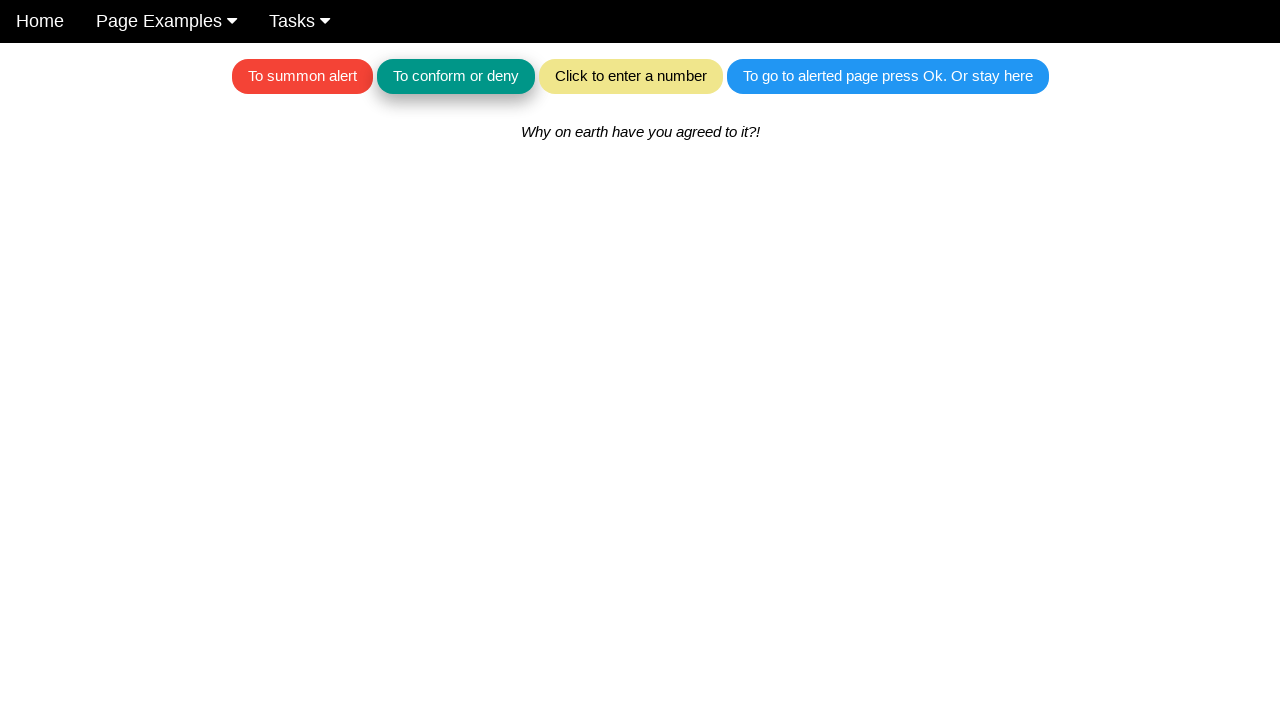